Tests browser window handling by clicking a link that opens a new window and switching between parent and child windows

Starting URL: https://opensource-demo.orangehrmlive.com/web/index.php/auth/login

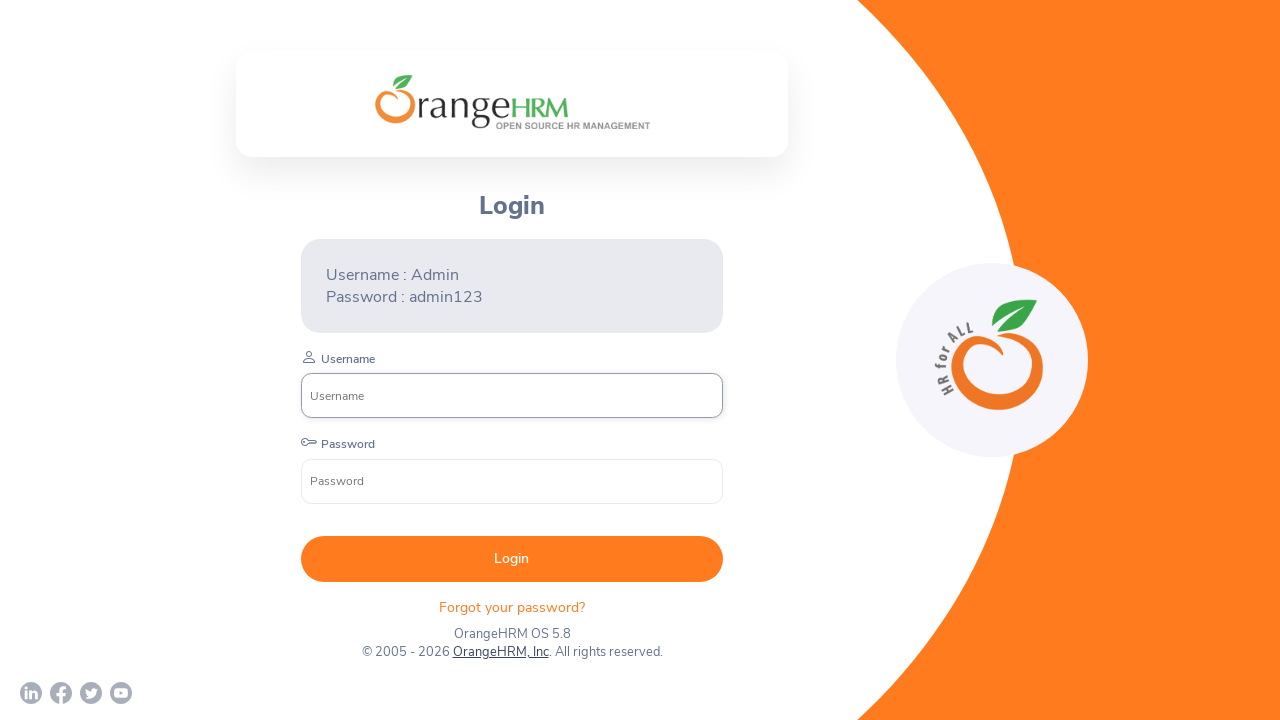

Clicked OrangeHRM, Inc link which opened a new window at (500, 652) on xpath=//a[normalize-space()='OrangeHRM, Inc']
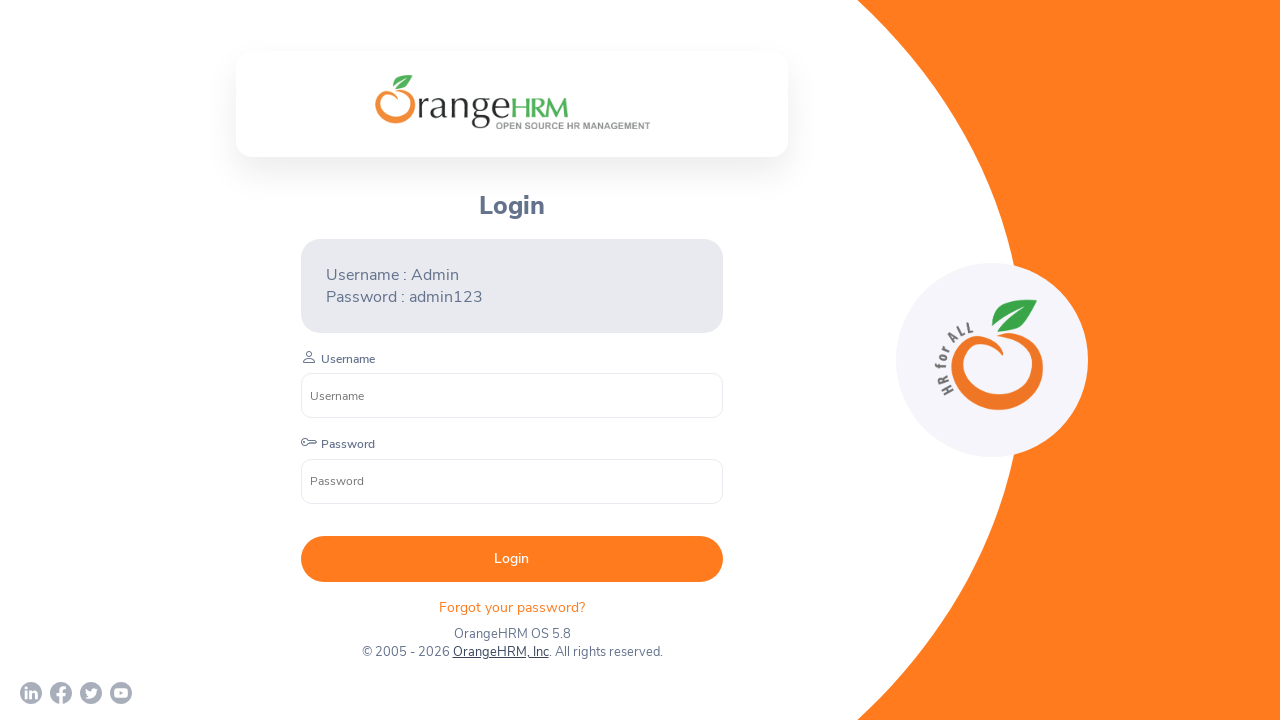

Retrieved new window title: Human Resources Management Software | HRMS | OrangeHRM
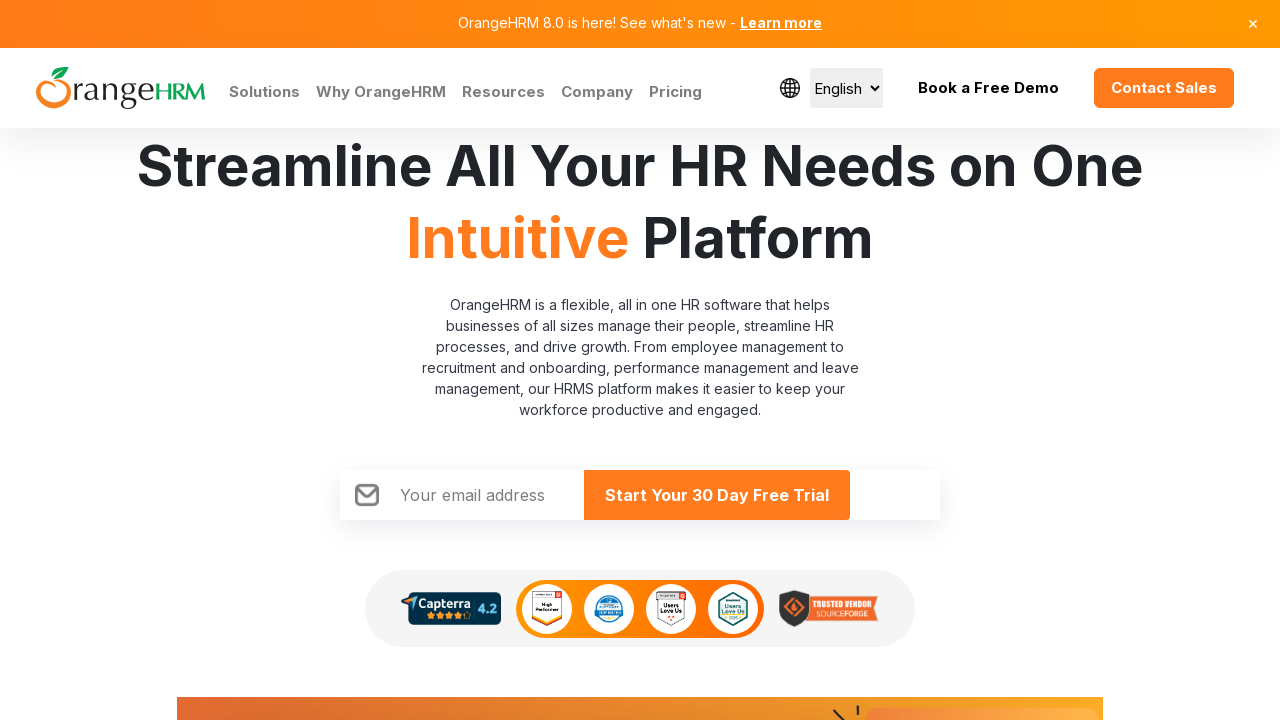

Retrieved original window title: OrangeHRM
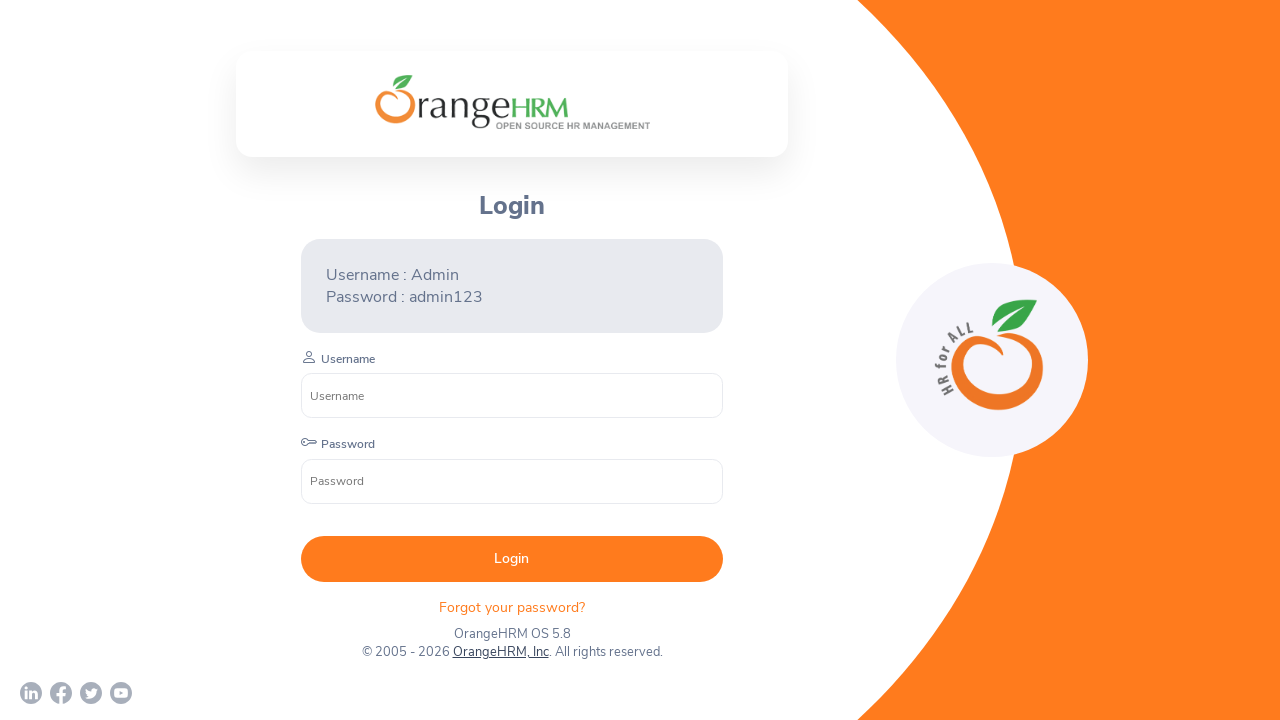

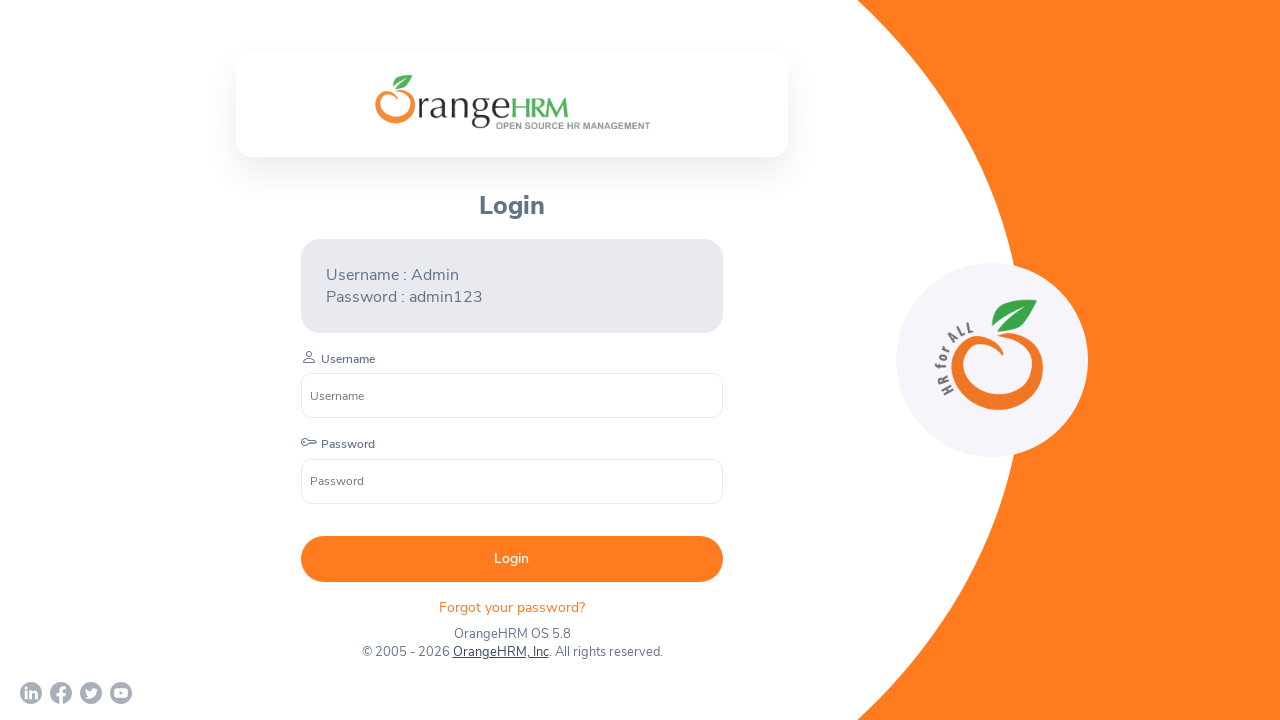